Demonstrates CSS selector usage in Playwright by highlighting various elements on a Bootstrap theme page using different selector strategies (tagname, classname, id, and attribute/value selectors)

Starting URL: https://bootswatch.com/default

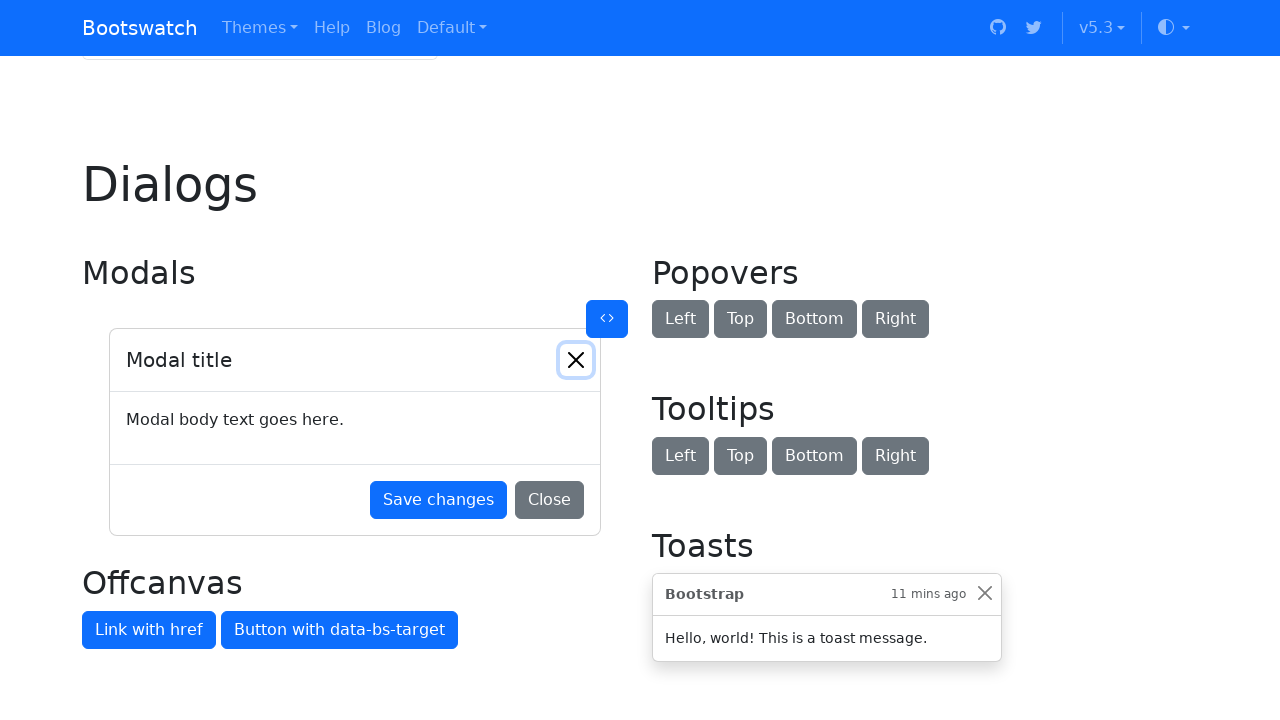

Highlighted h1 element using tagname selector
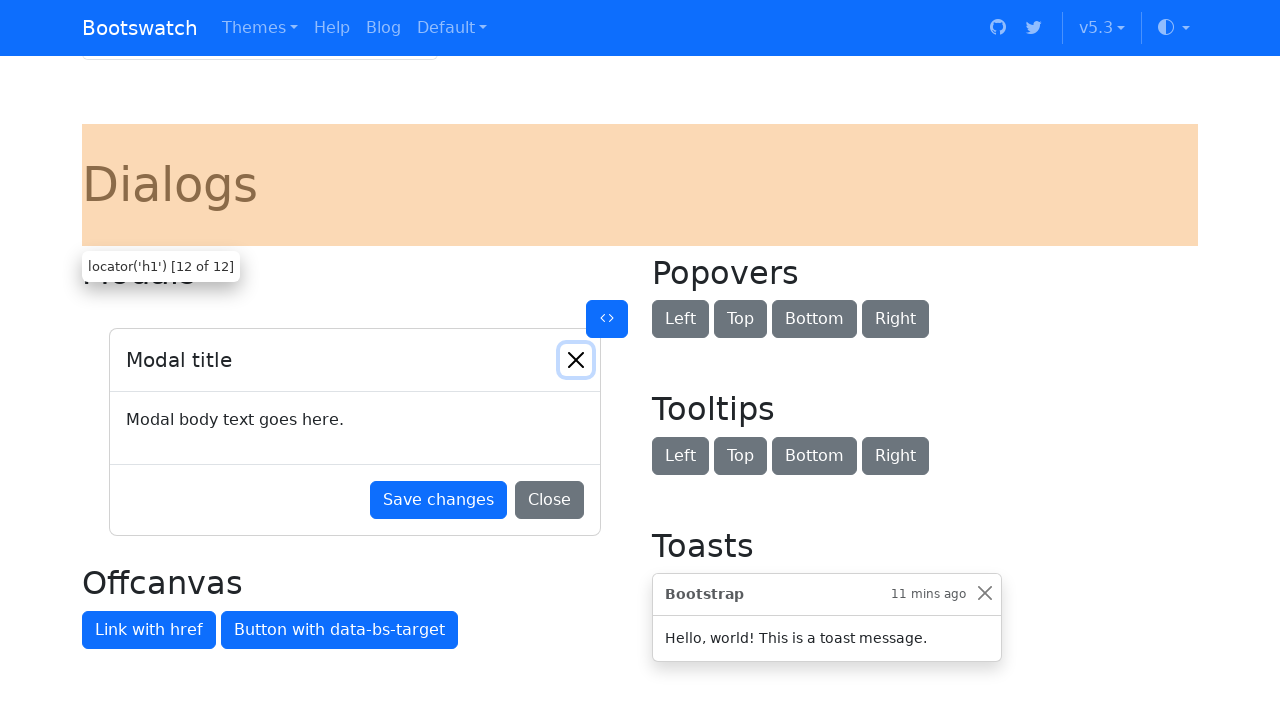

Highlighted button with btn-outline-success class using classname selector
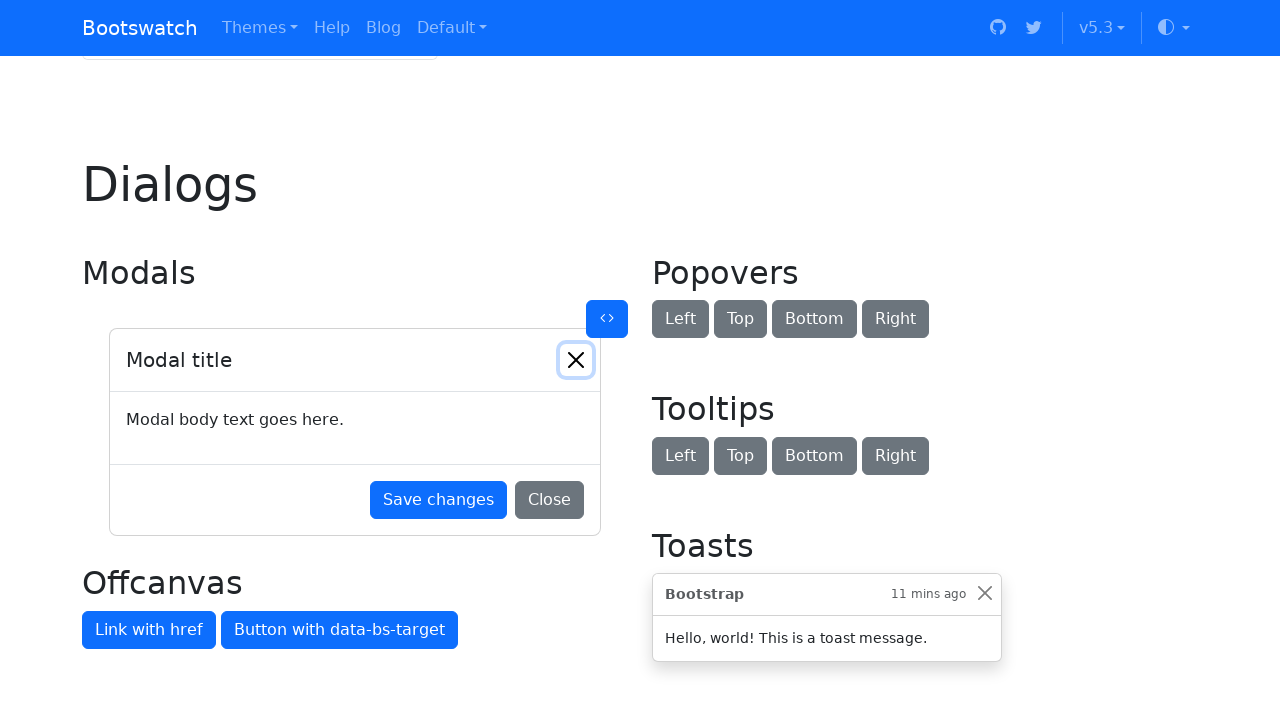

Highlighted button with btnGroupDrop1 id using id selector
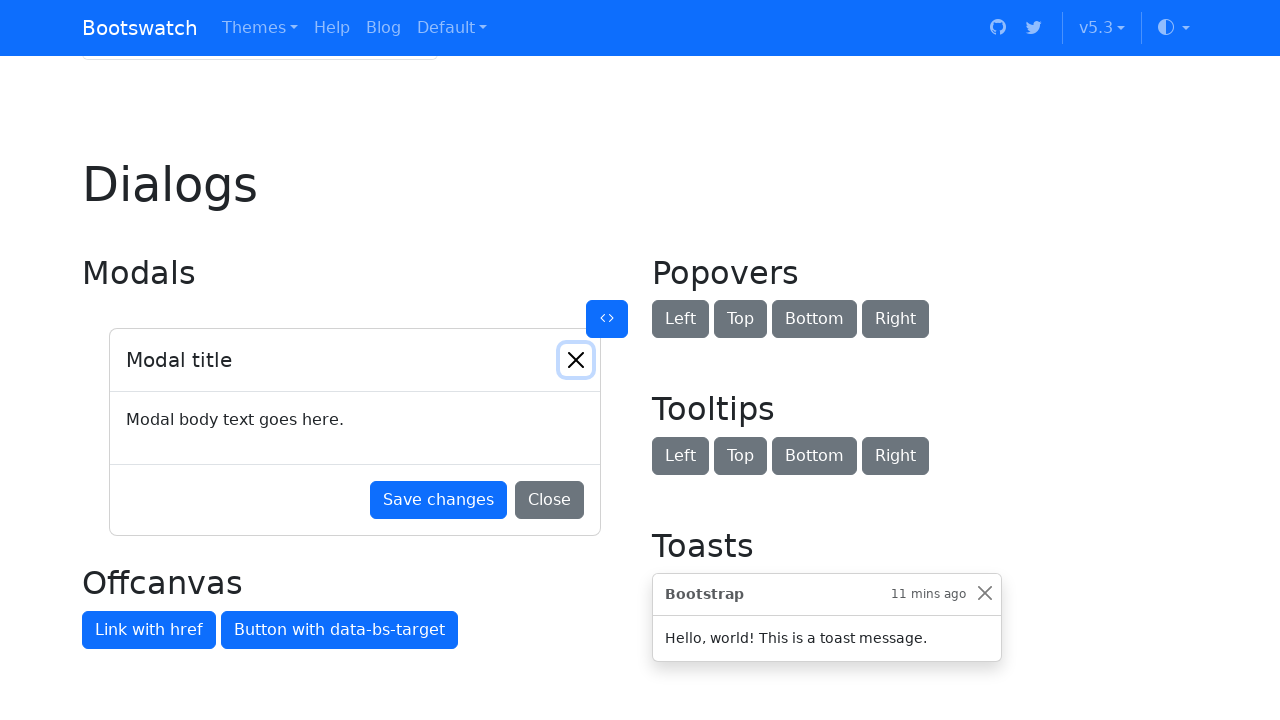

Highlighted readonly input using attribute/value selector
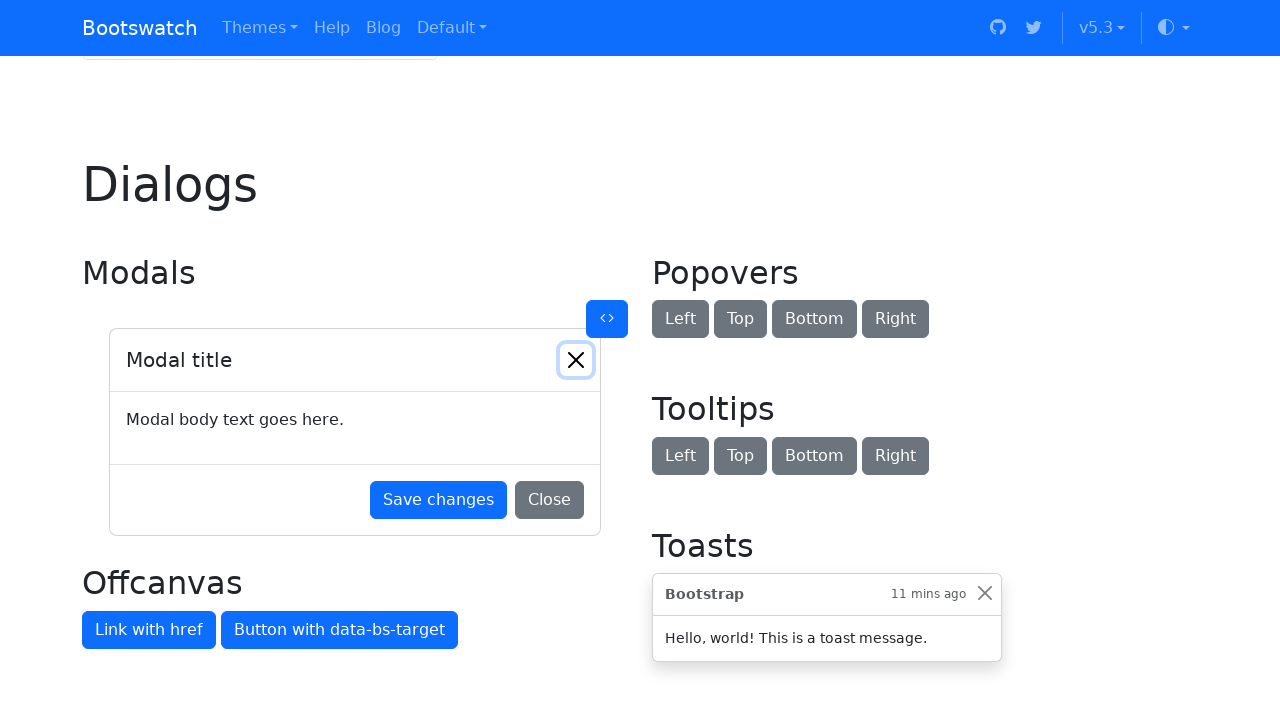

Highlighted input with specific value 'correct value' using attribute/value selector
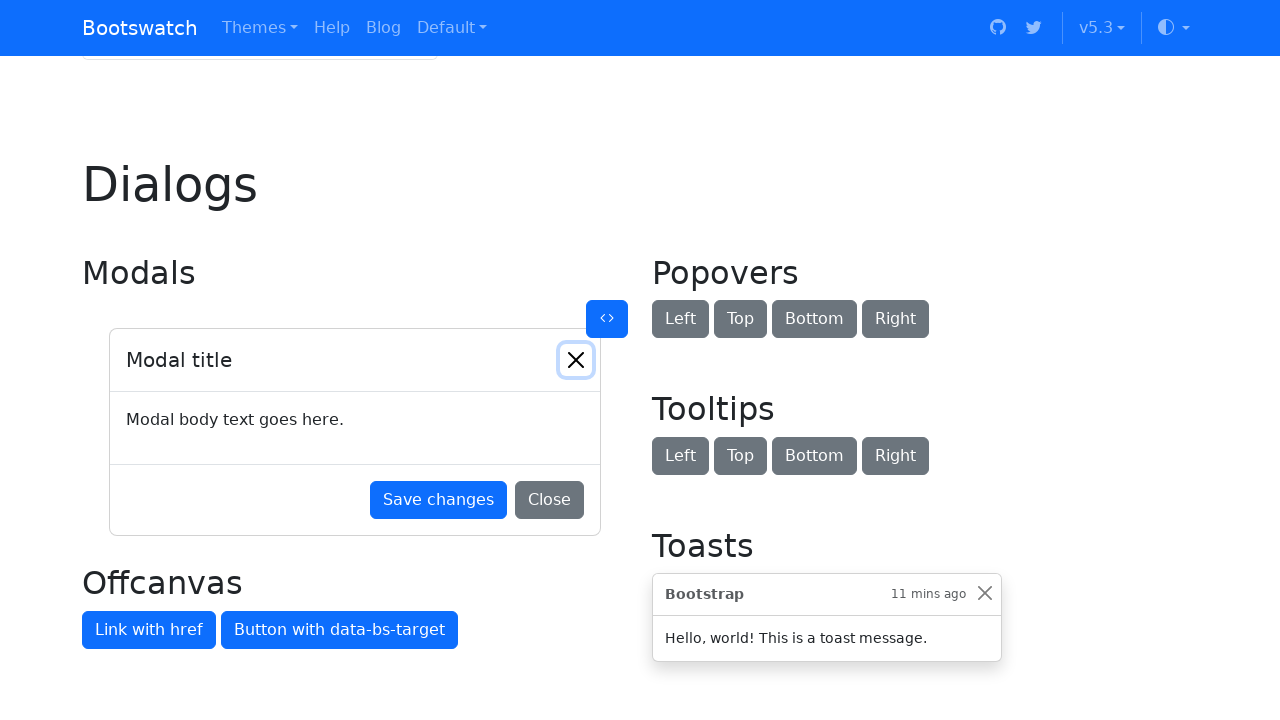

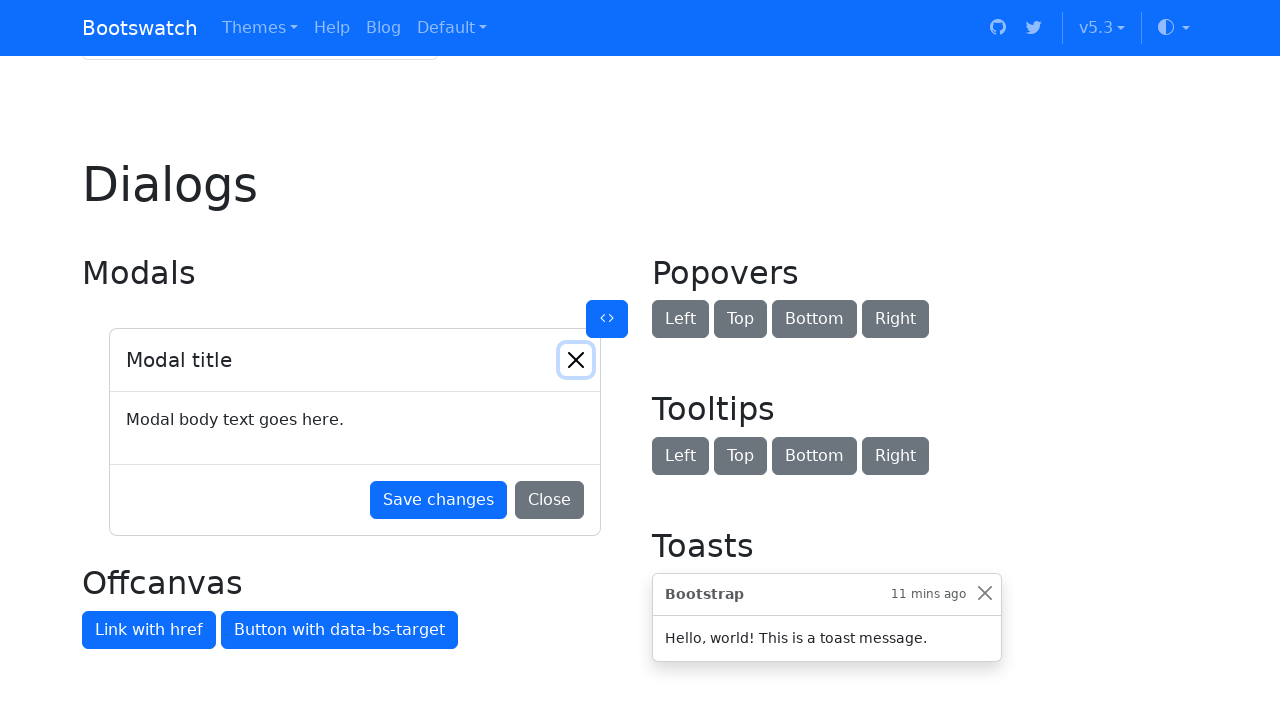